Tests that edits are saved when the input field loses focus (blur event)

Starting URL: https://demo.playwright.dev/todomvc

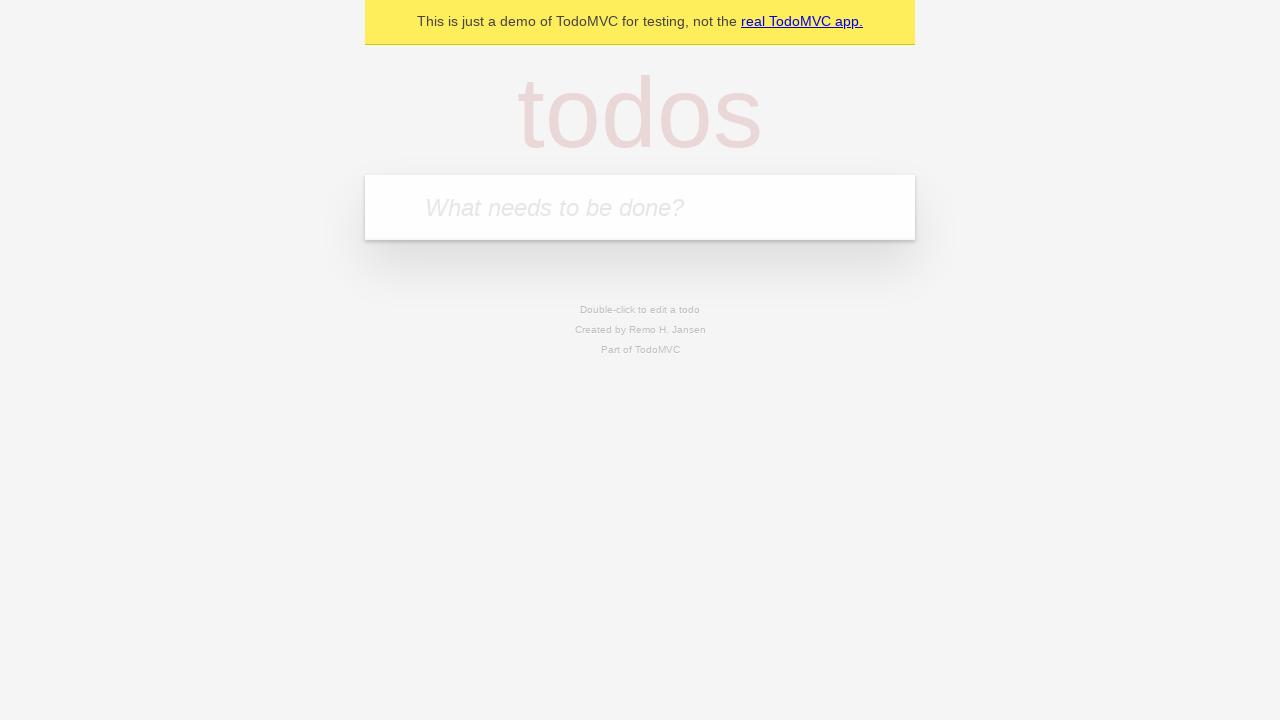

Filled input field with first todo 'buy some cheese' on internal:attr=[placeholder="What needs to be done?"i]
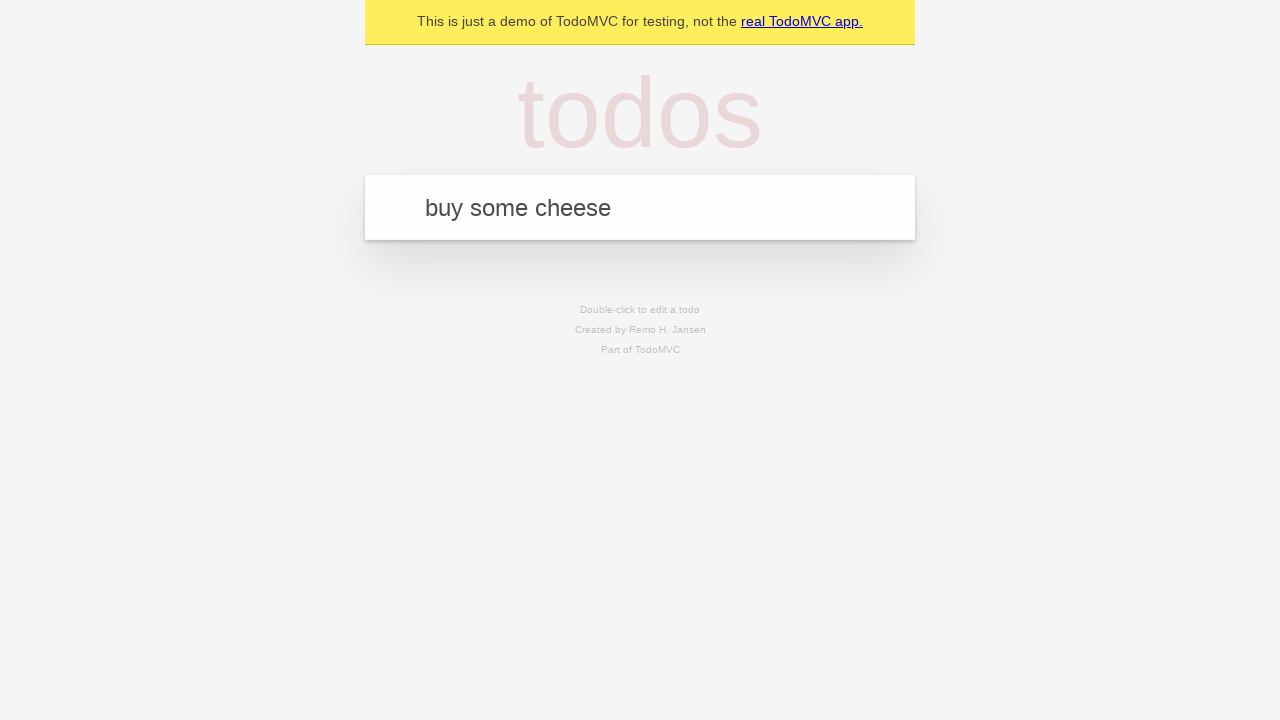

Pressed Enter to create first todo on internal:attr=[placeholder="What needs to be done?"i]
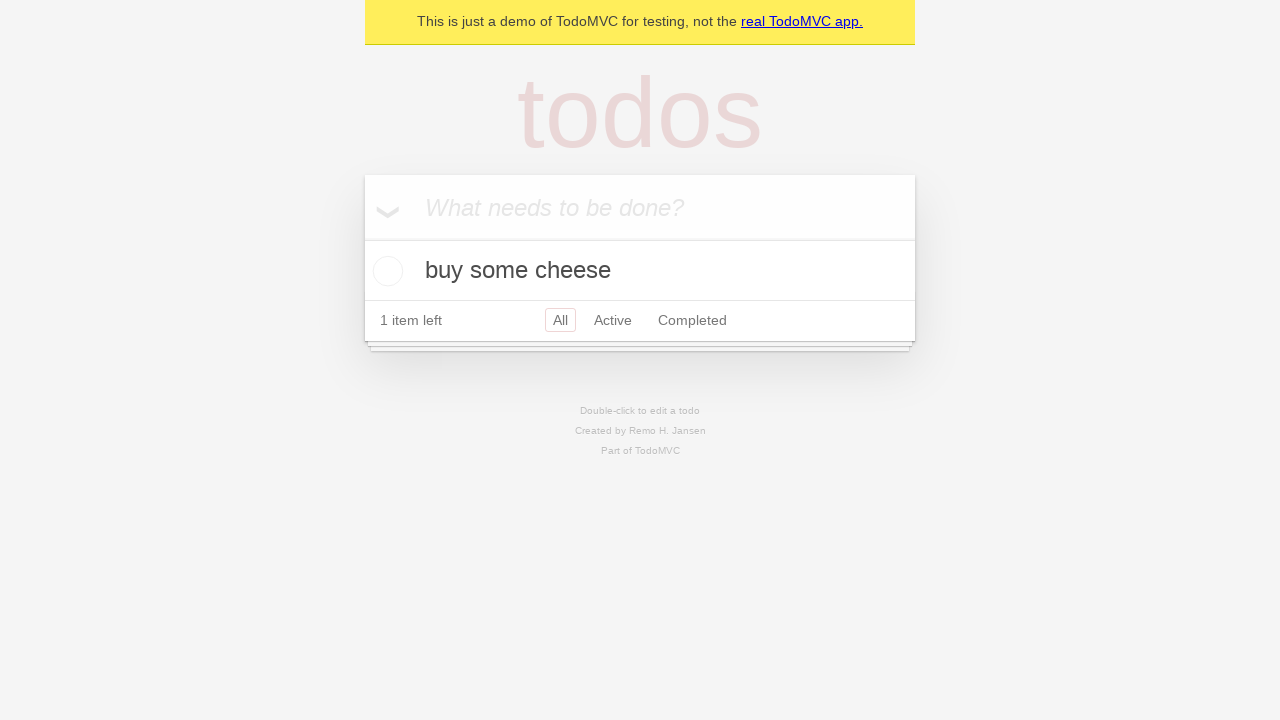

Filled input field with second todo 'feed the cat' on internal:attr=[placeholder="What needs to be done?"i]
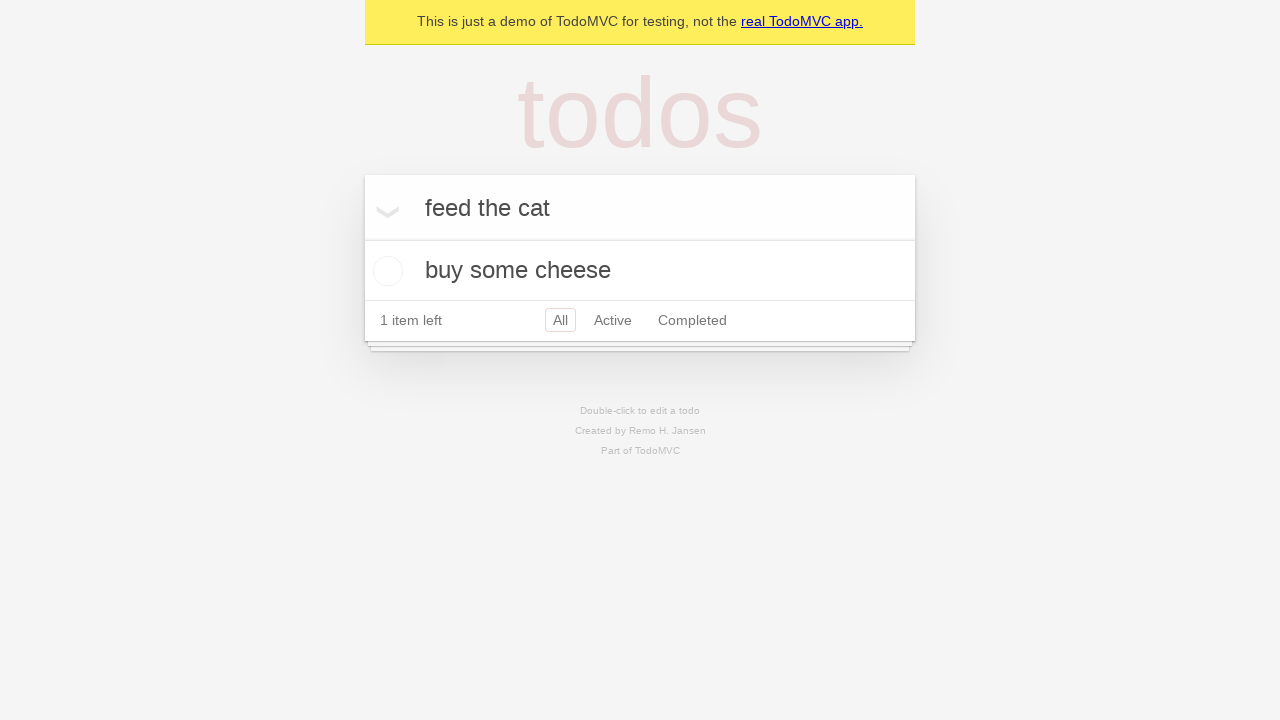

Pressed Enter to create second todo on internal:attr=[placeholder="What needs to be done?"i]
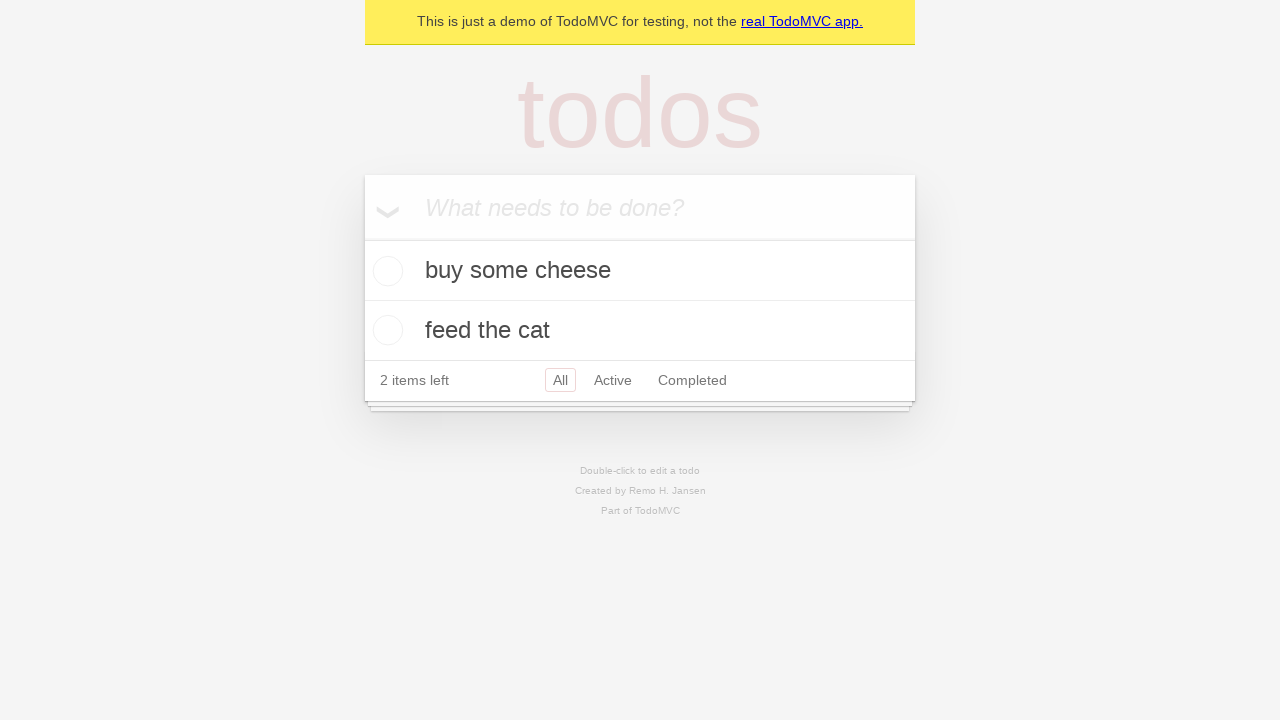

Filled input field with third todo 'book a doctors appointment' on internal:attr=[placeholder="What needs to be done?"i]
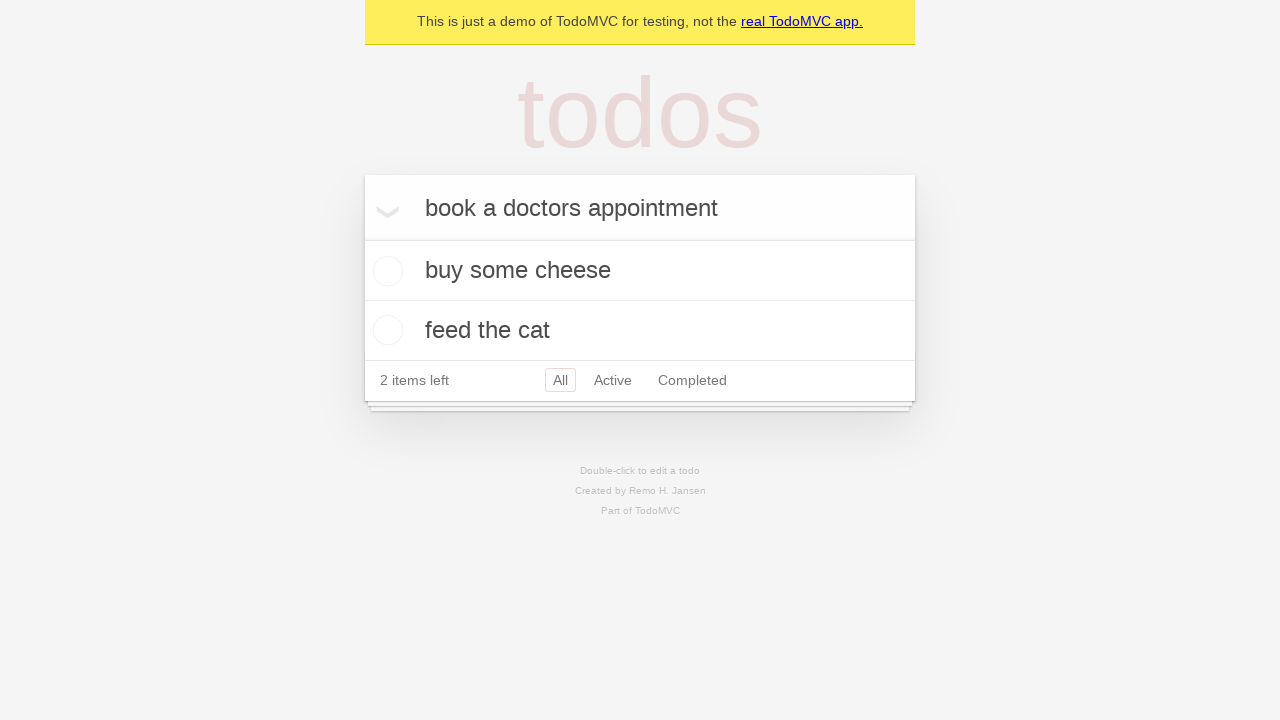

Pressed Enter to create third todo on internal:attr=[placeholder="What needs to be done?"i]
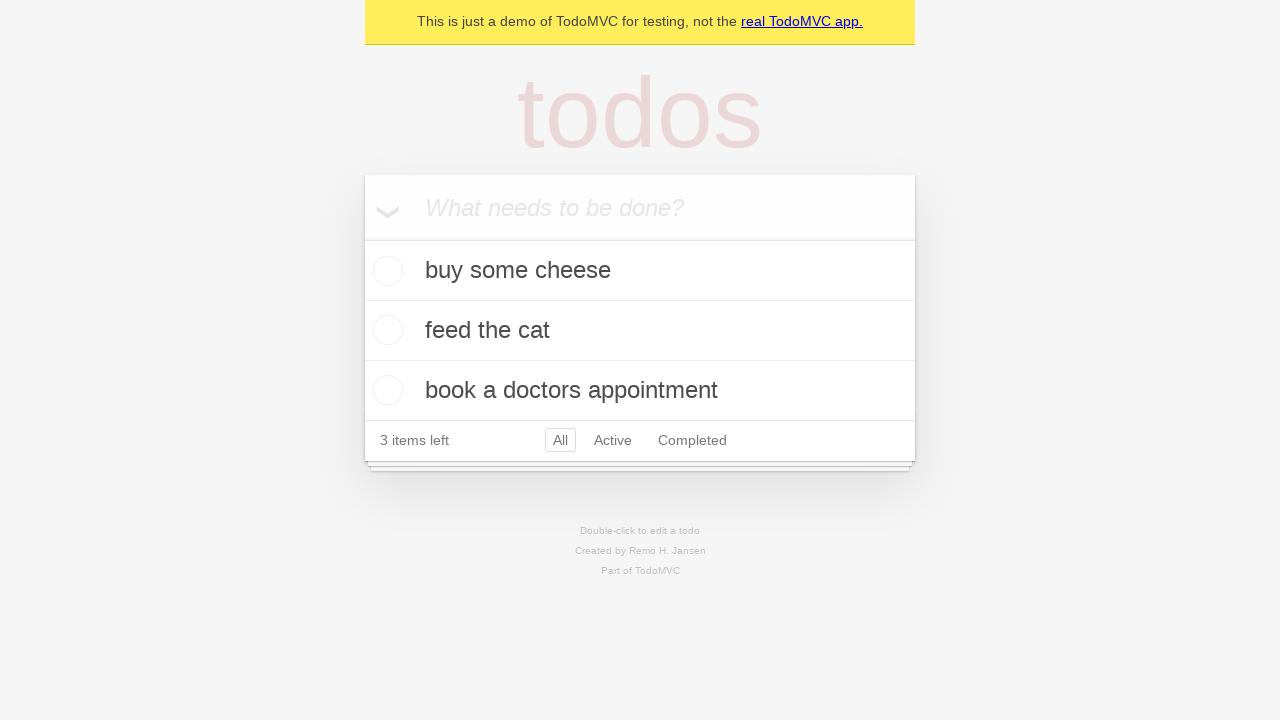

Double-clicked second todo item to enter edit mode at (640, 331) on internal:testid=[data-testid="todo-item"s] >> nth=1
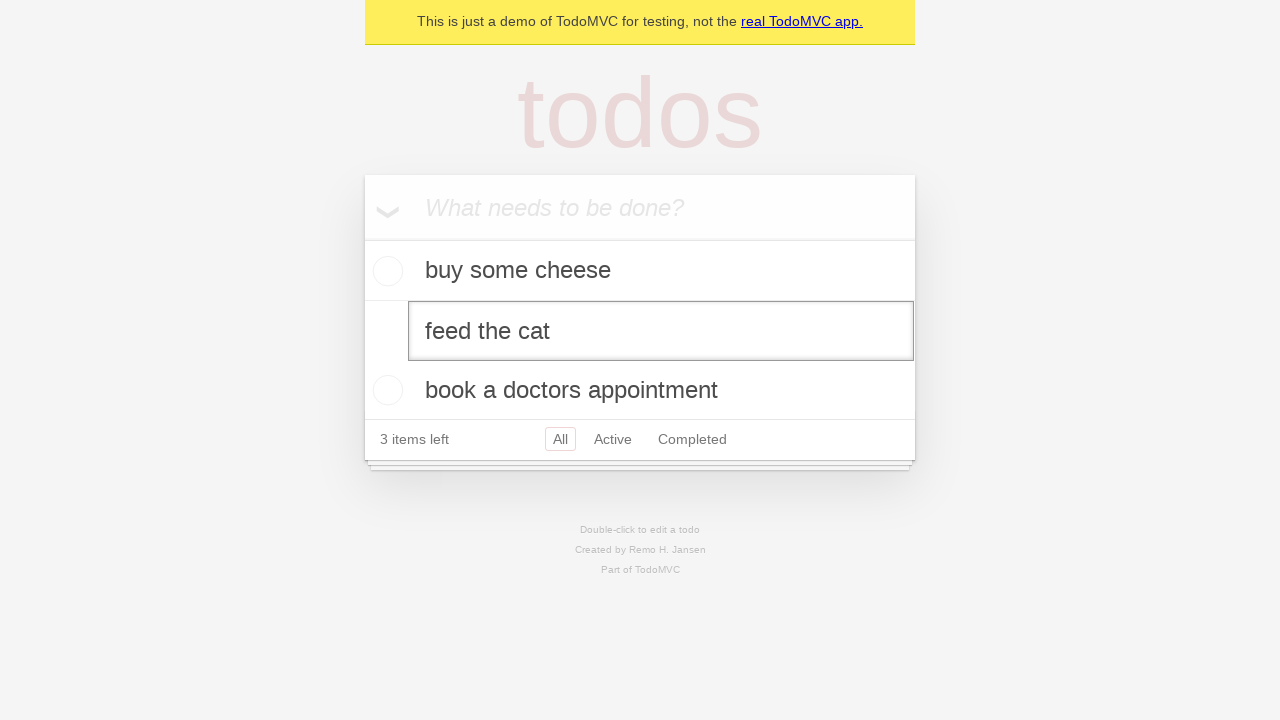

Filled edit field with new todo text 'buy some sausages' on internal:testid=[data-testid="todo-item"s] >> nth=1 >> internal:role=textbox[nam
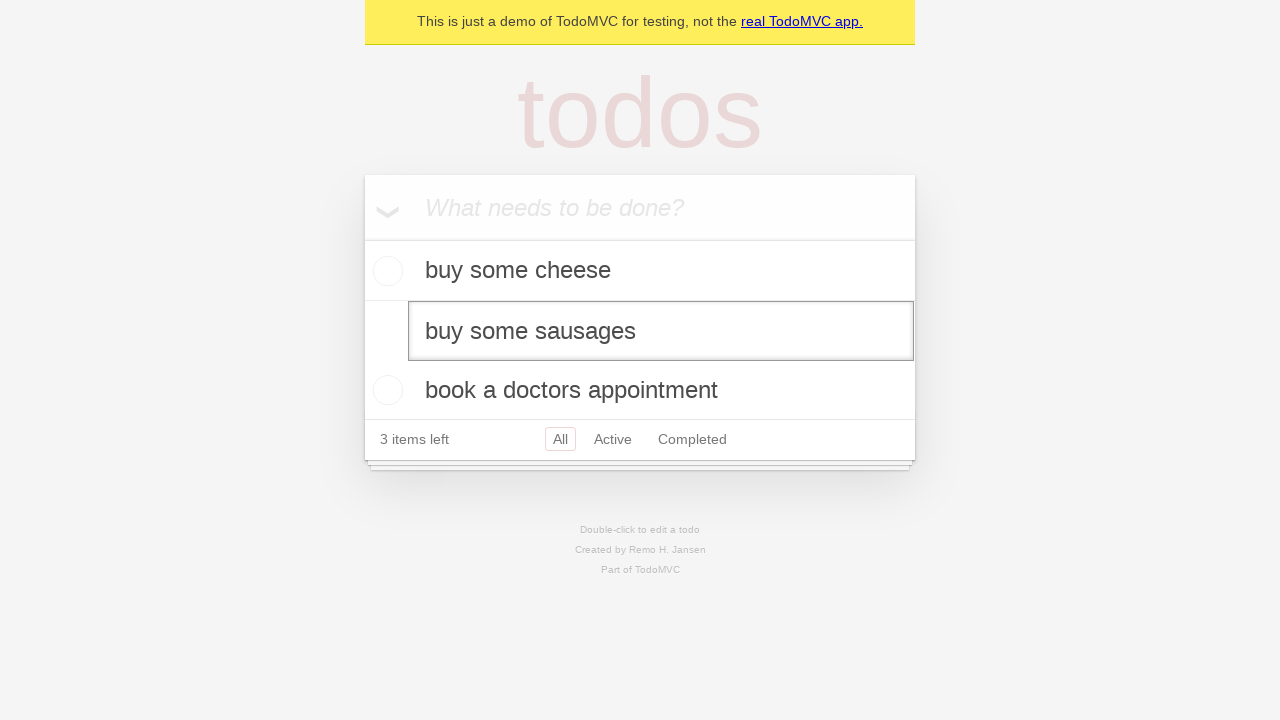

Dispatched blur event on edit field to save changes
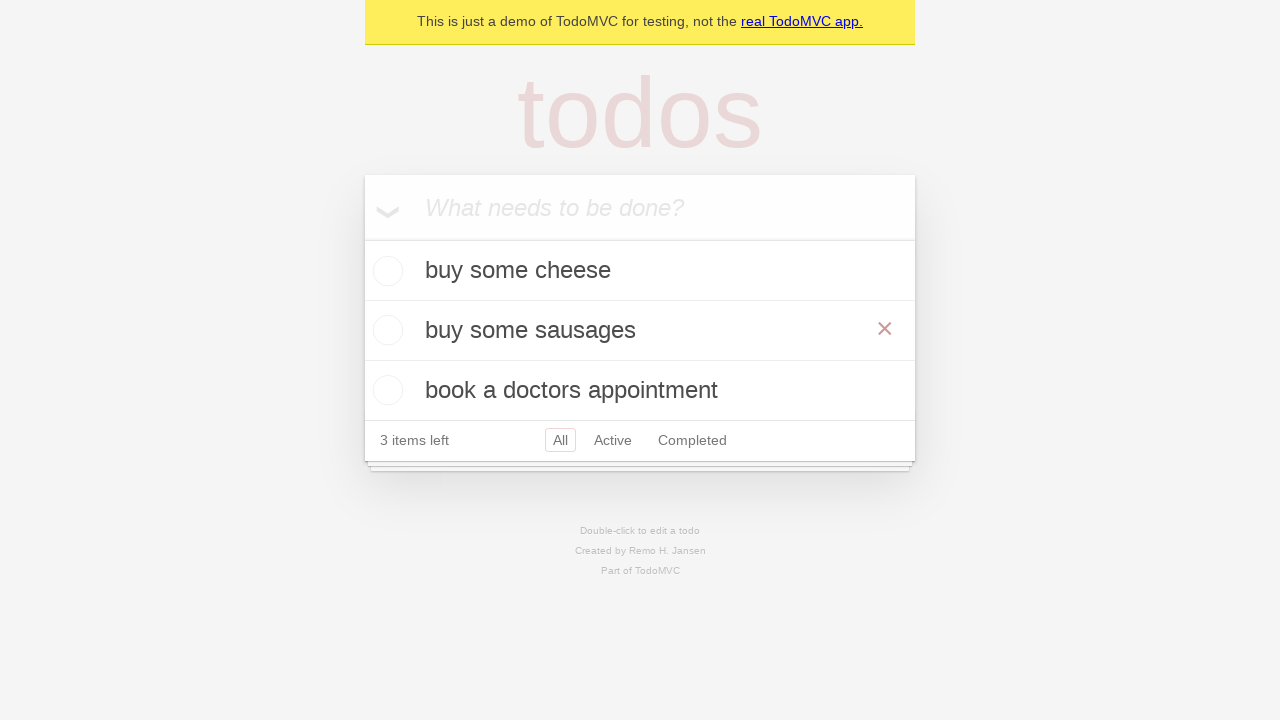

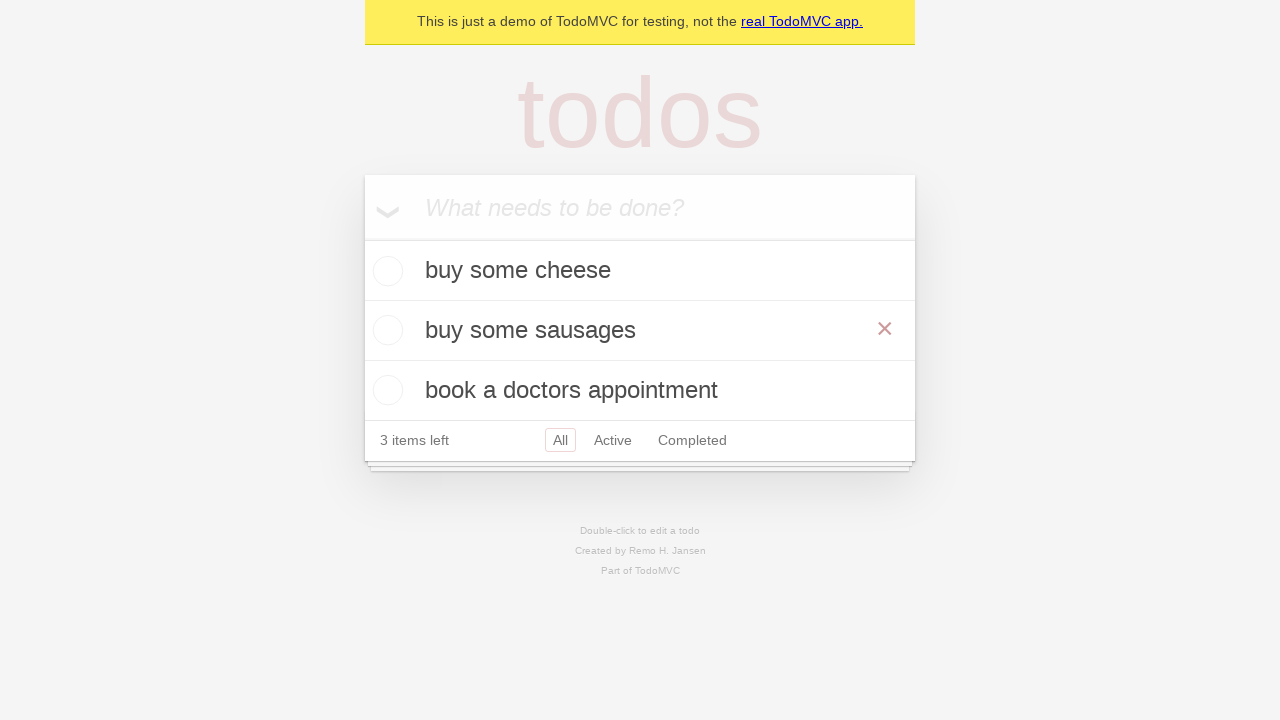